Tests registration form validation when email field is left blank

Starting URL: http://bit.ly/dxqatest-online

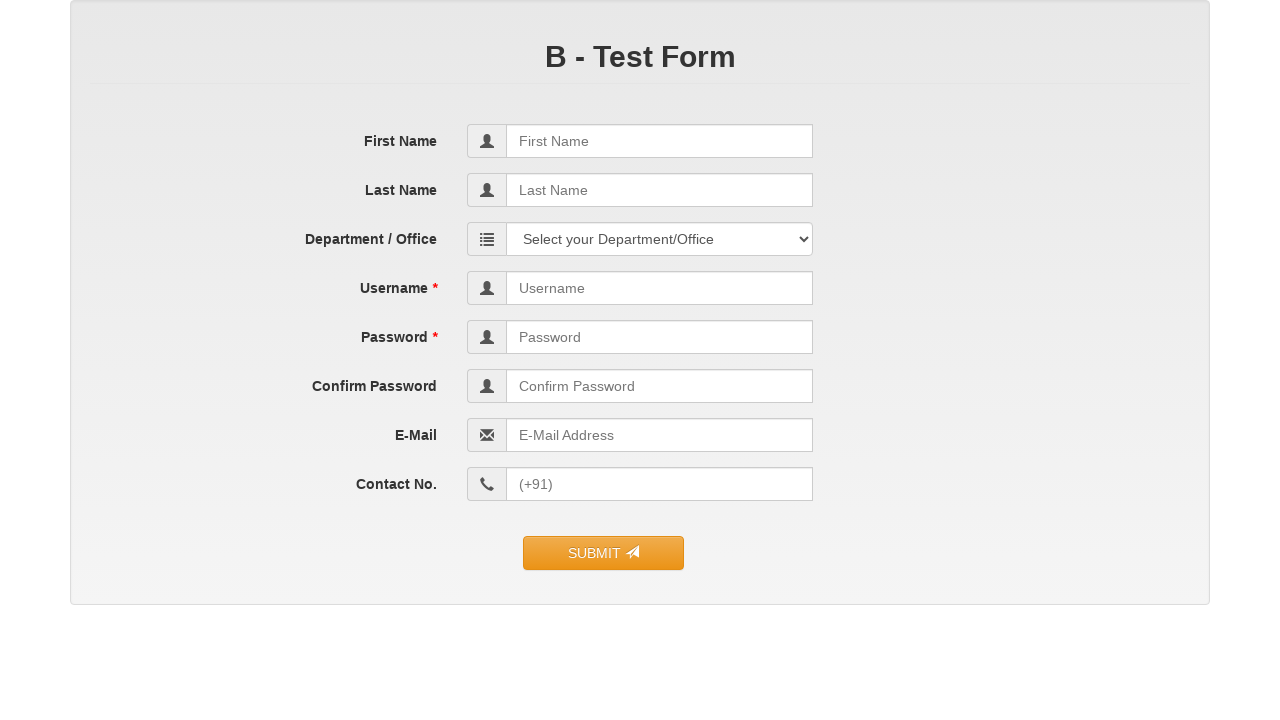

Filled first name field with 'Vivek' on input[name='first_name']
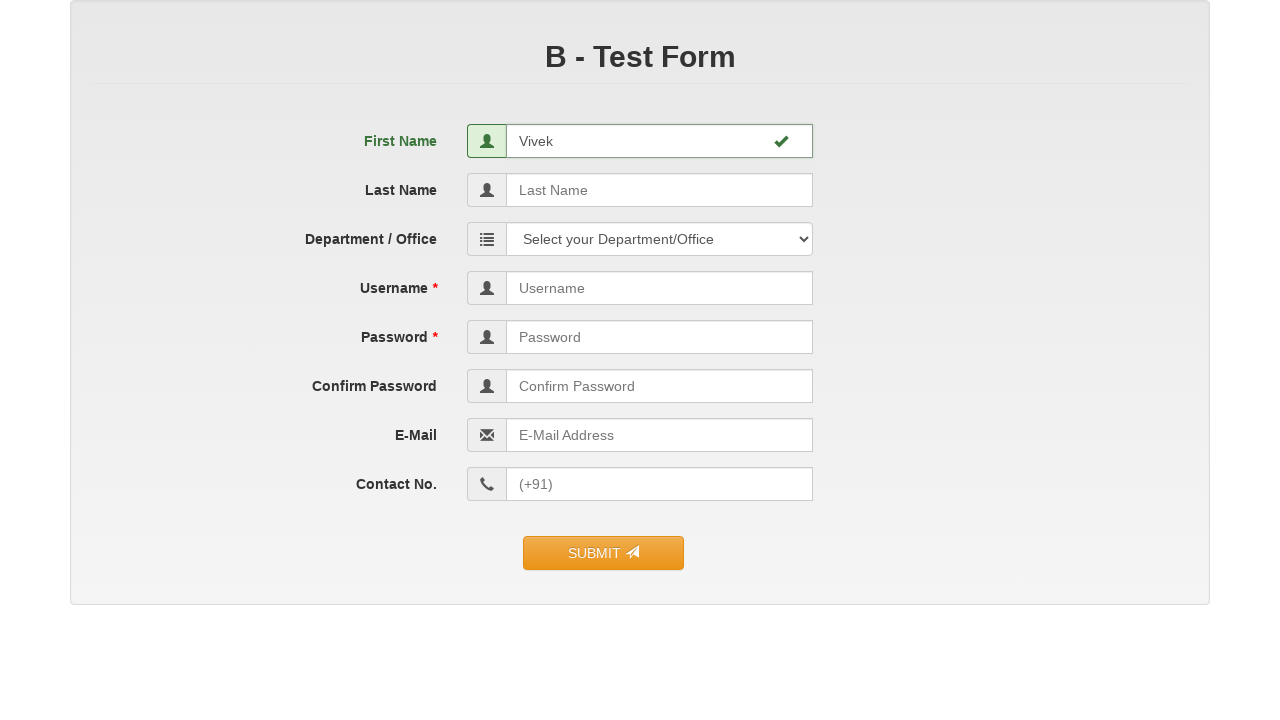

Filled last name field with 'Yadav' on input[name='last_name']
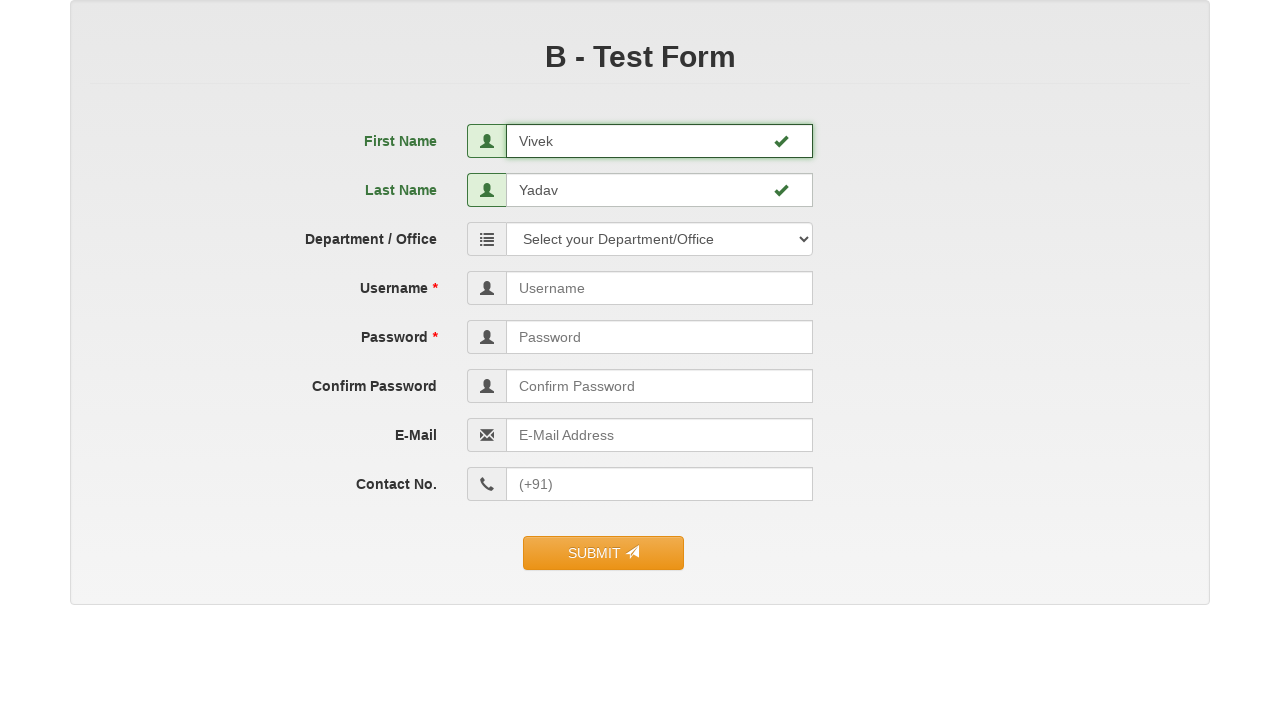

Filled username field with 'vivekdv01' on input[name='user_name']
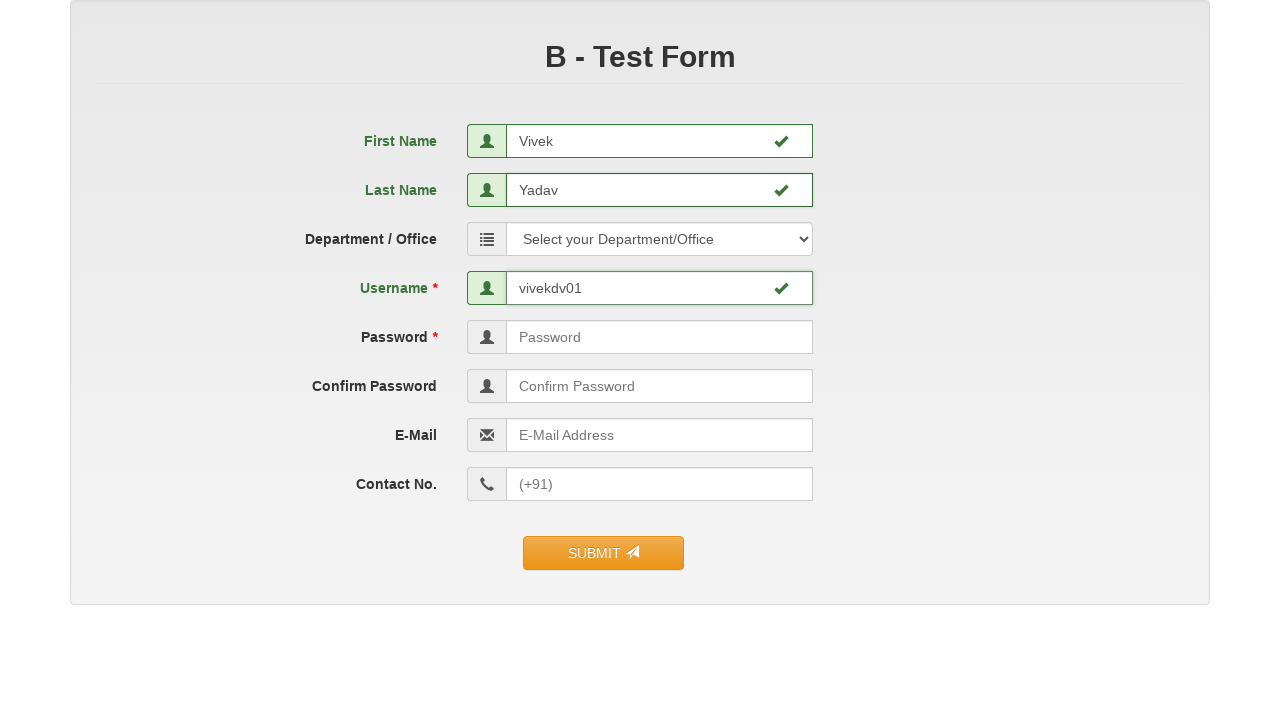

Filled password field with 'Vivek@123' on input[name='user_password']
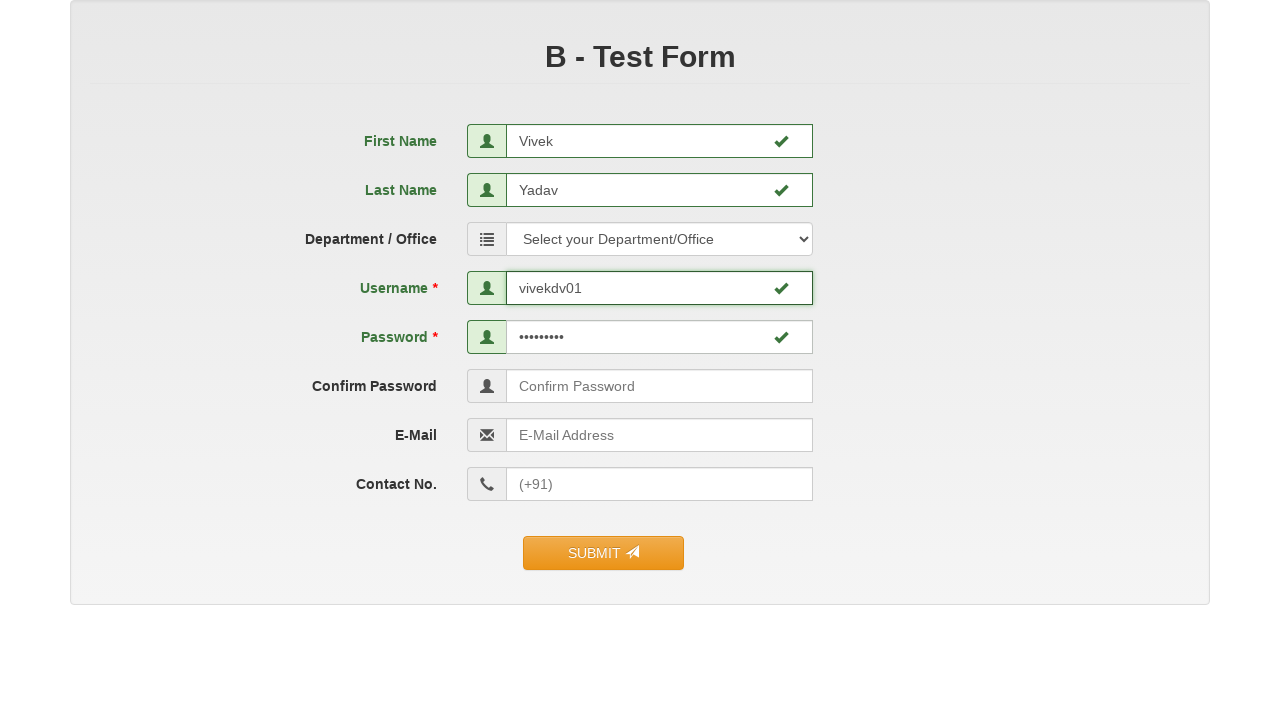

Filled confirm password field with 'Vivek@123' on input[name='confirm_password']
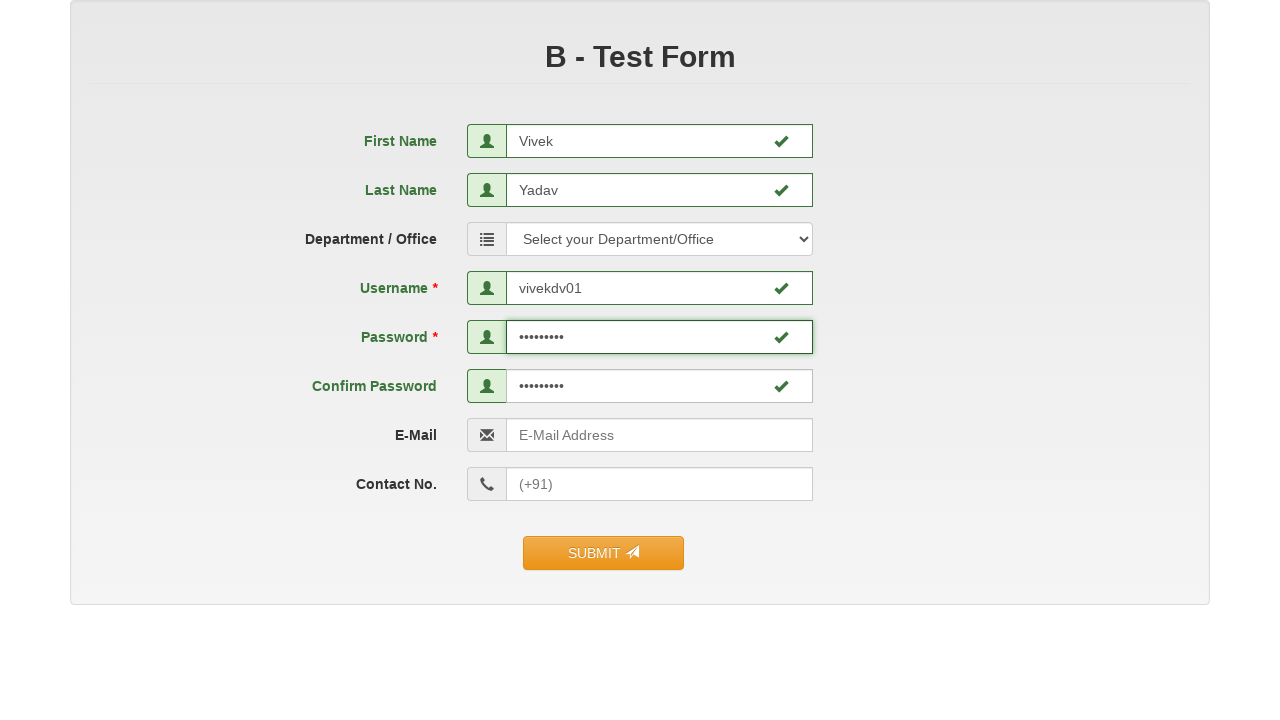

Left email field blank to test validation on input[name='email']
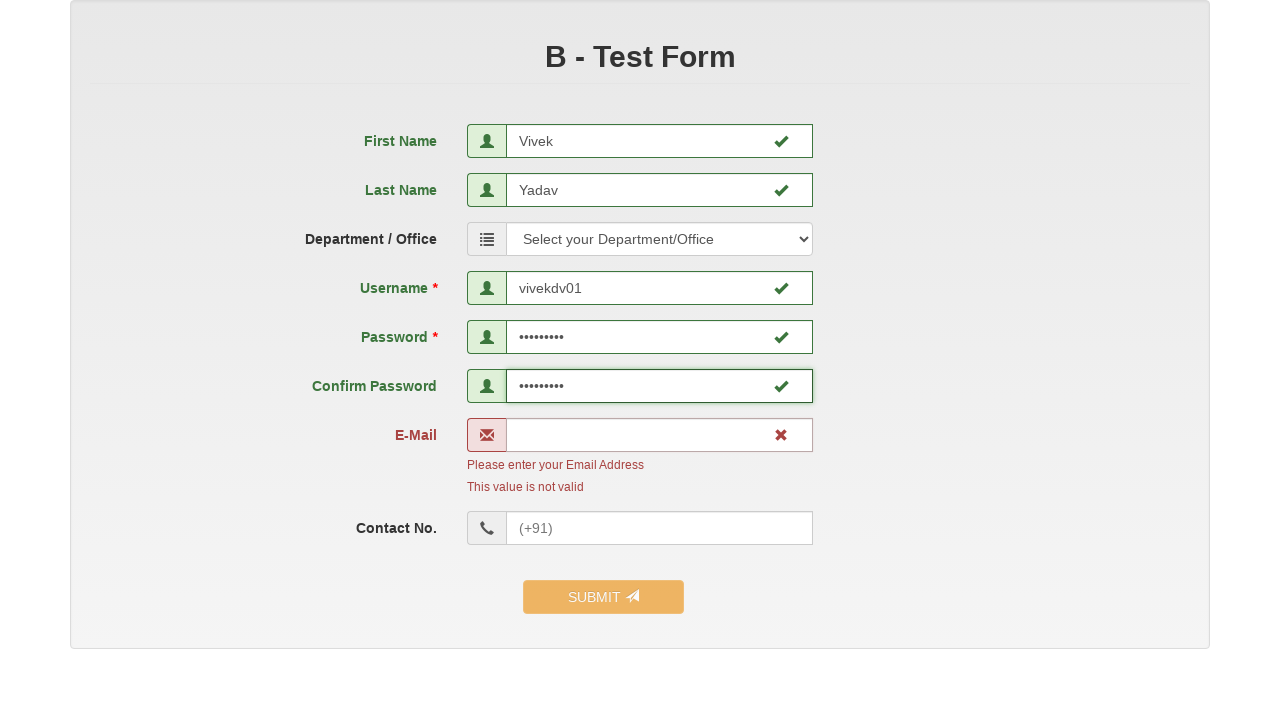

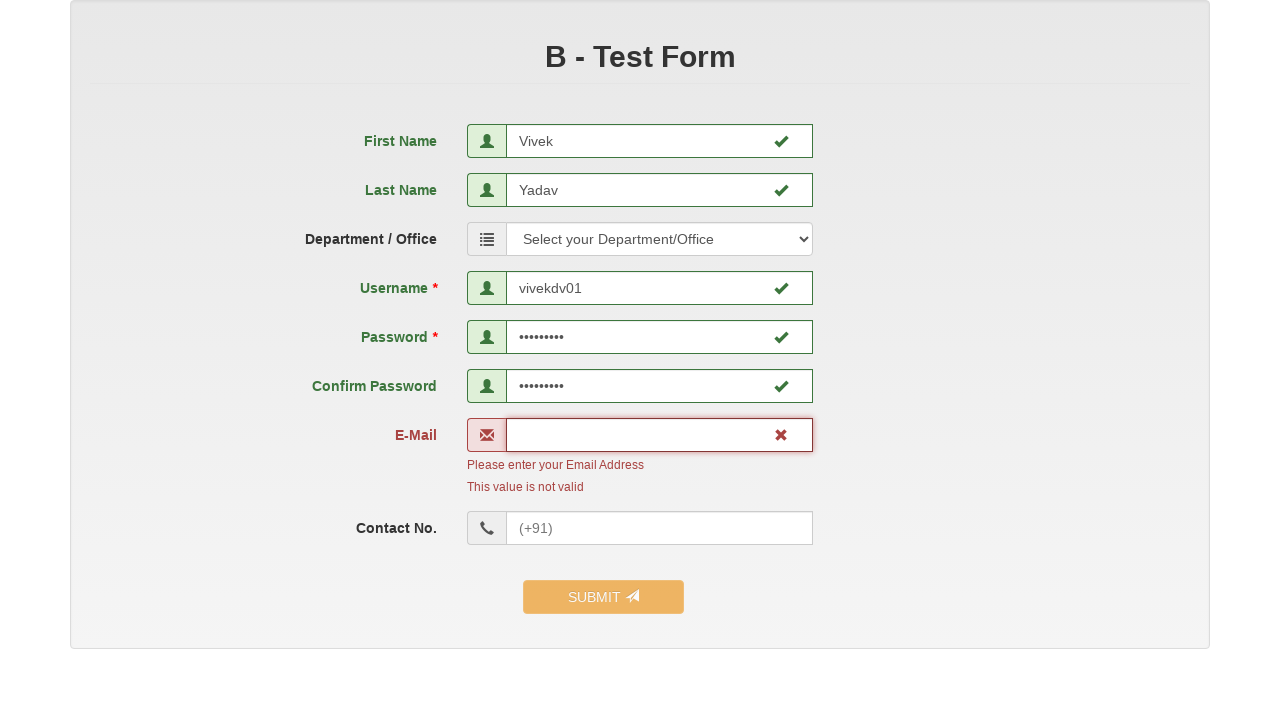